Navigate to the ISSTA travel website homepage

Starting URL: https://www.issta.co.il/

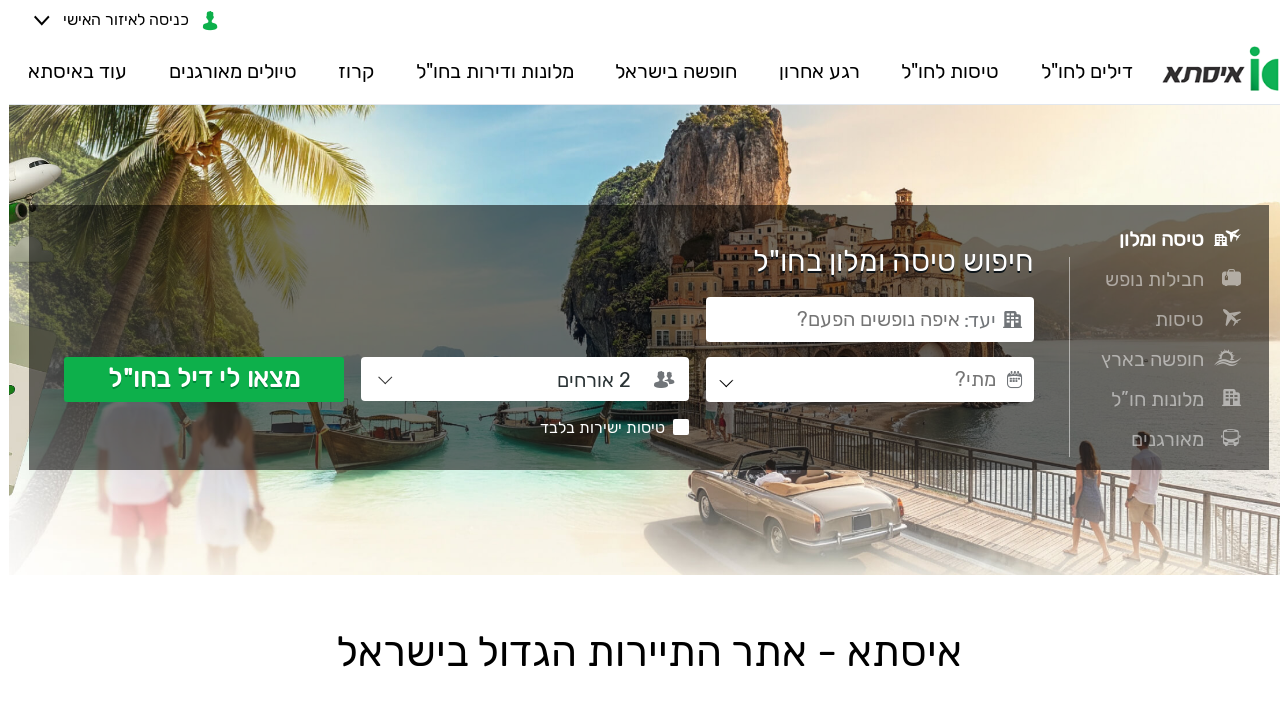

ISSTA travel website homepage loaded and network idle
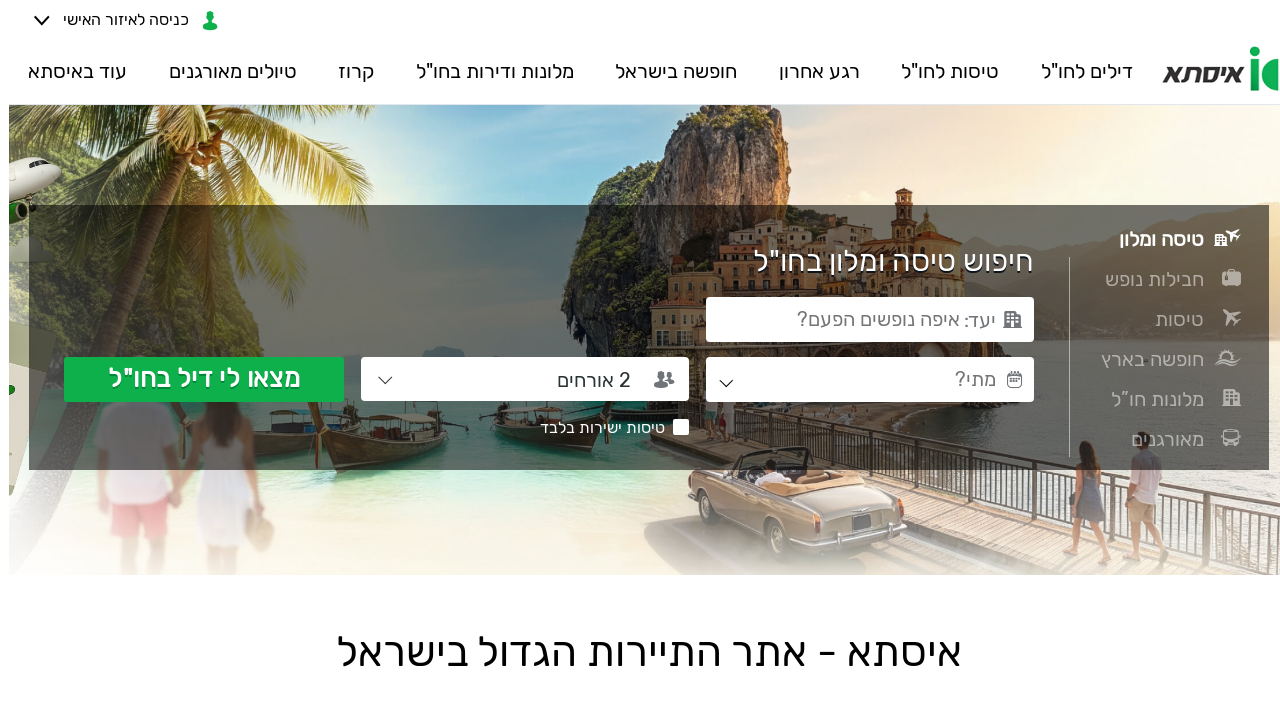

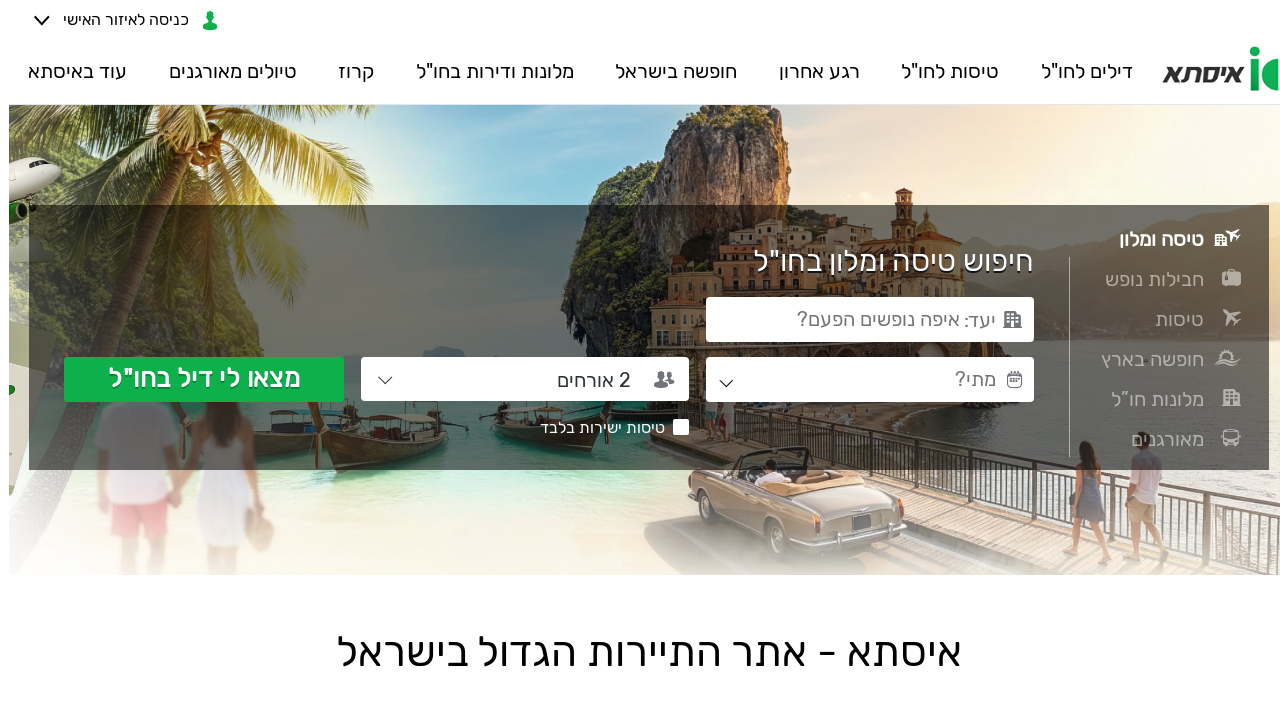